Tests tooltip functionality by hovering over a button and verifying the tooltip attribute appears

Starting URL: https://demoqa.com/tool-tips

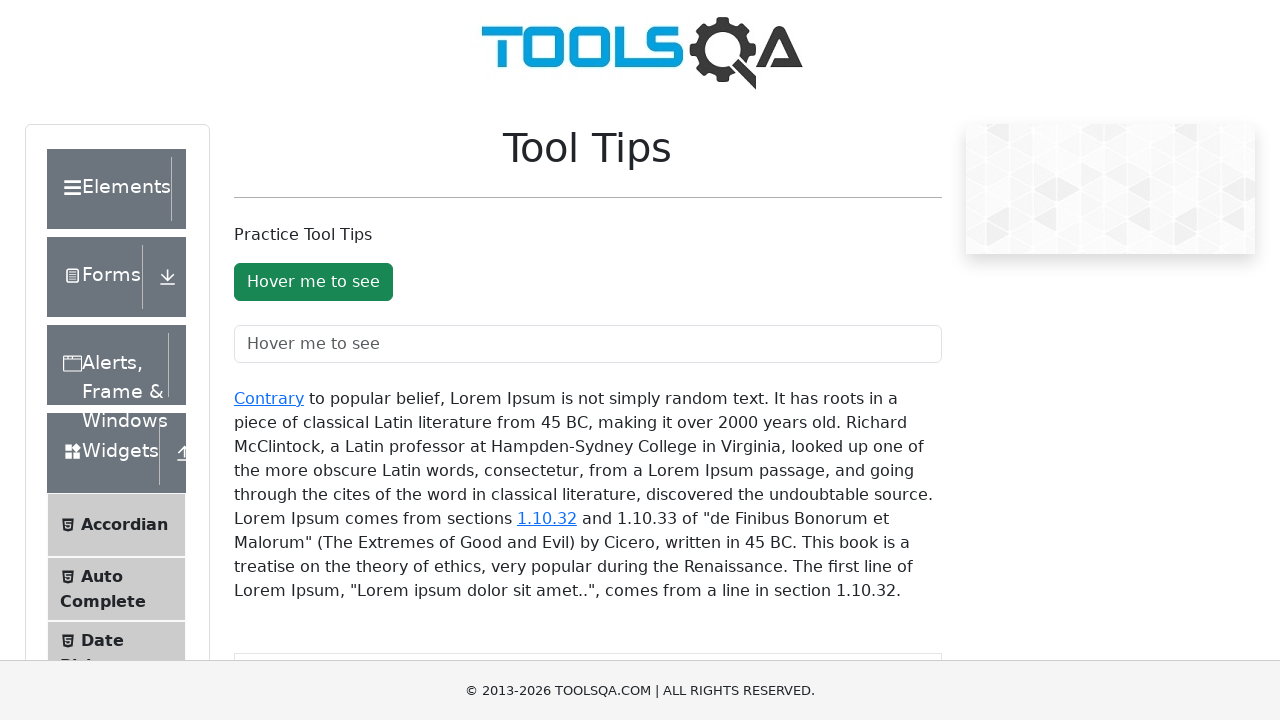

Located the green tooltip button element
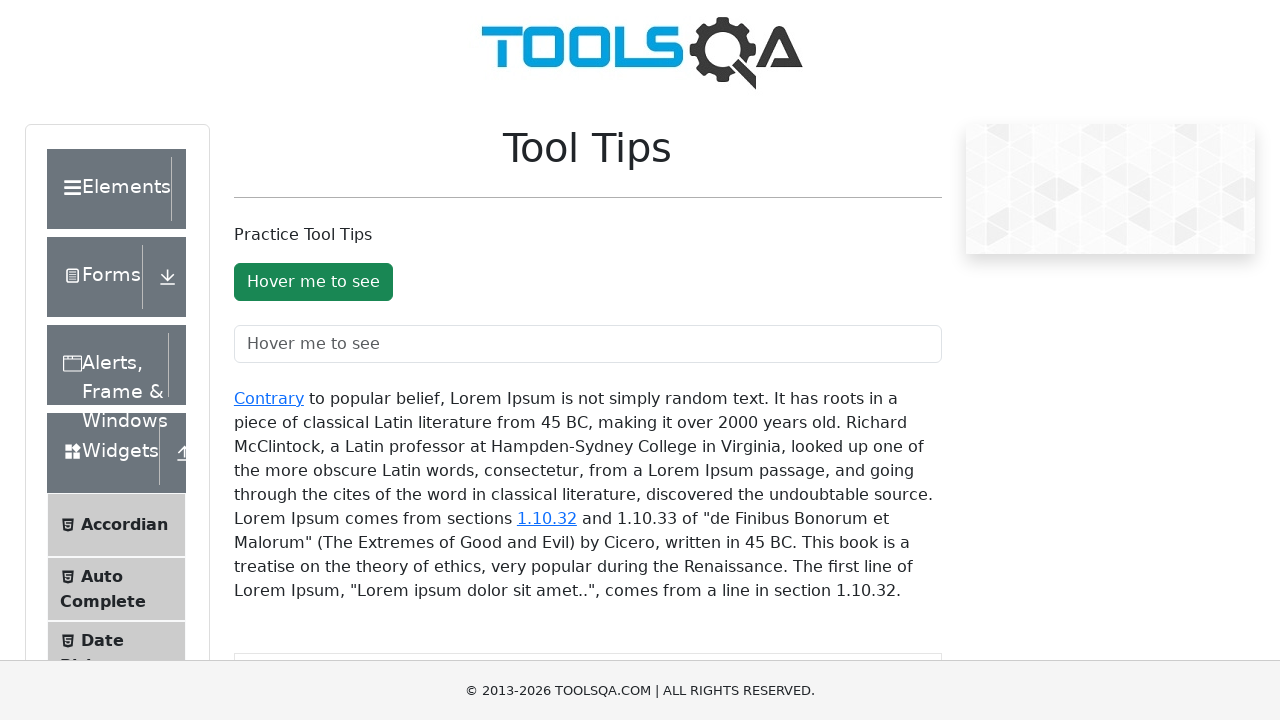

Hovered over the button to trigger tooltip at (313, 282) on #toolTipButton
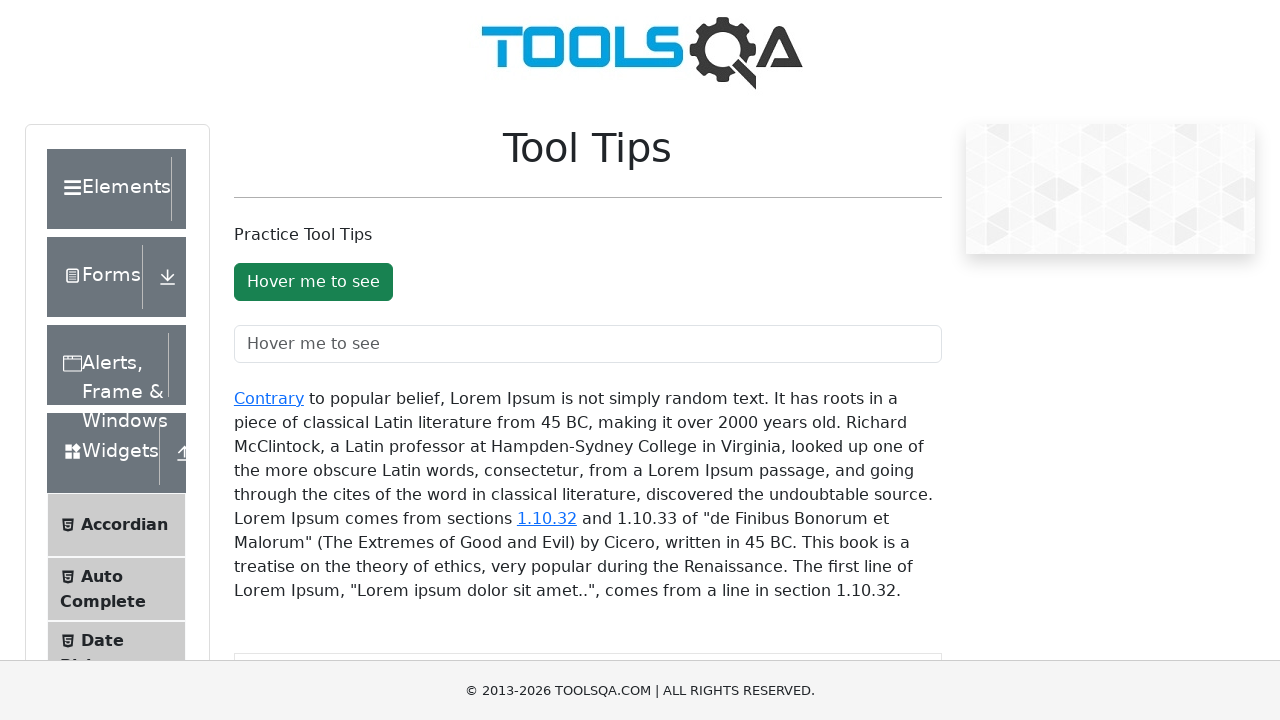

Waited 1500ms for tooltip to appear
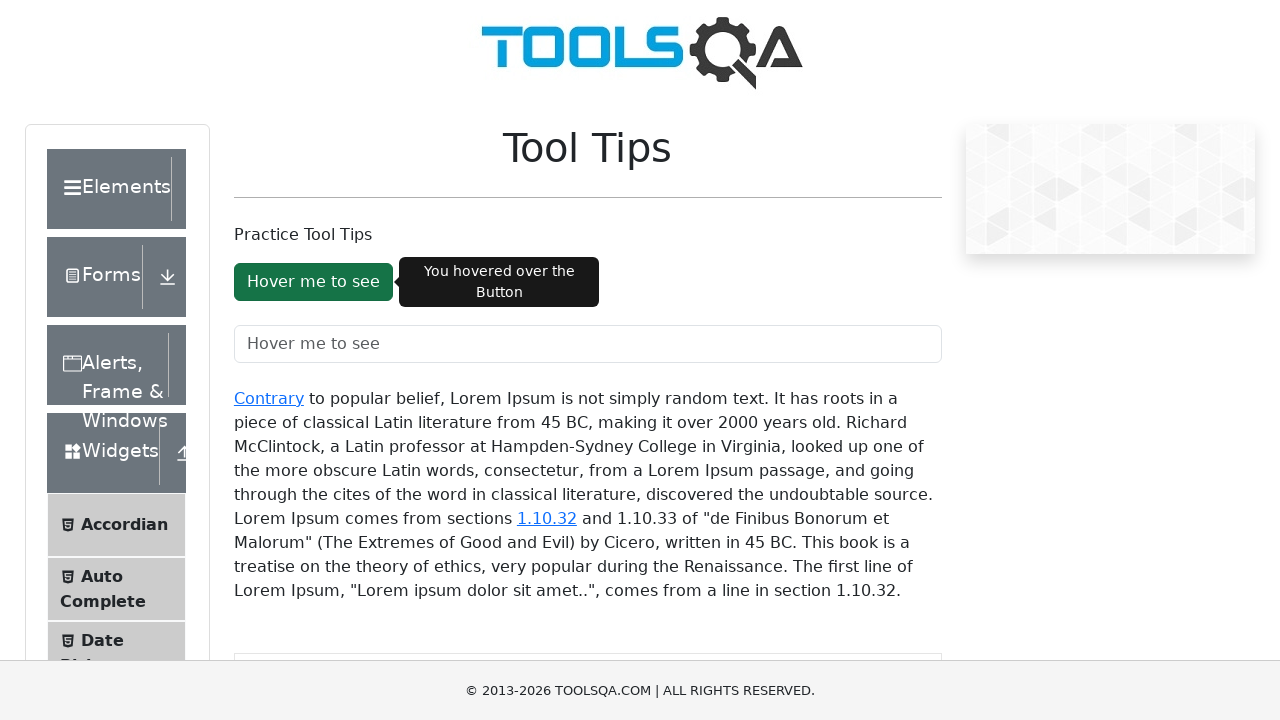

Verified aria-describedby attribute equals 'buttonToolTip' - tooltip is present
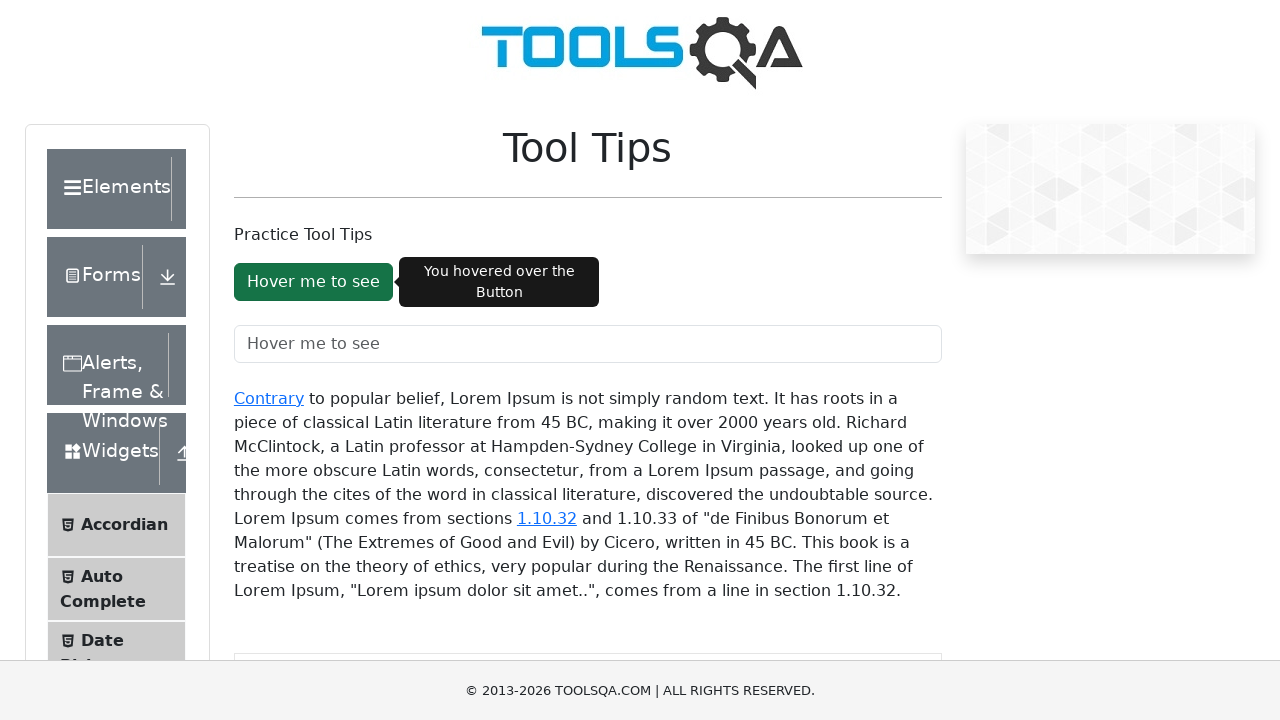

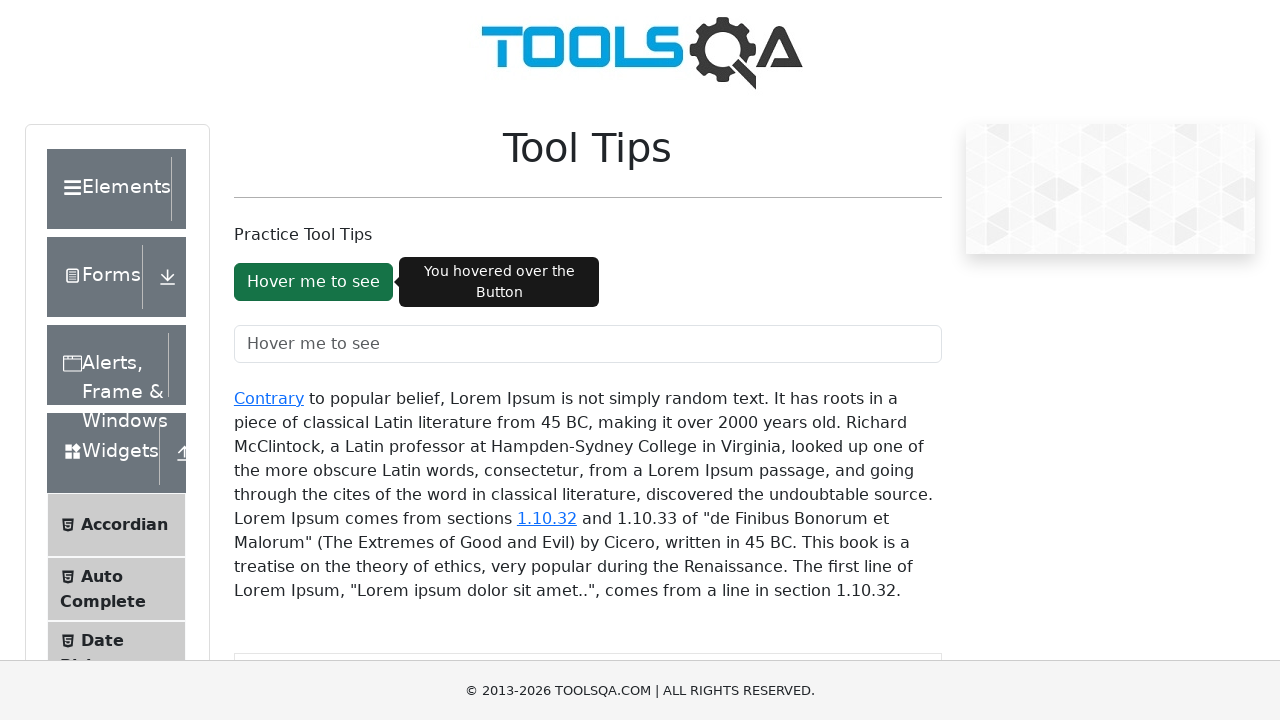